Tests alert handling functionality by triggering a confirmation dialog, accepting it, and verifying the result text updates

Starting URL: https://www.w3schools.com/js/tryit.asp?filename=tryjs_confirm

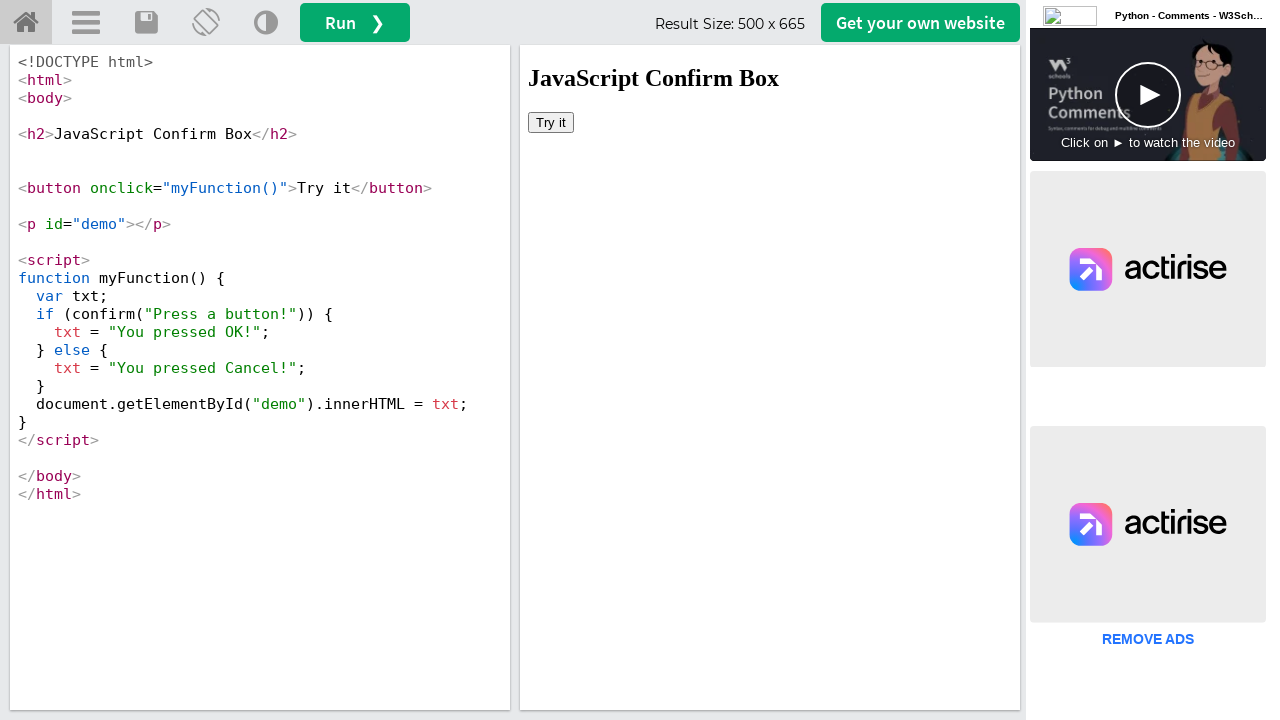

Located iframe containing the demo
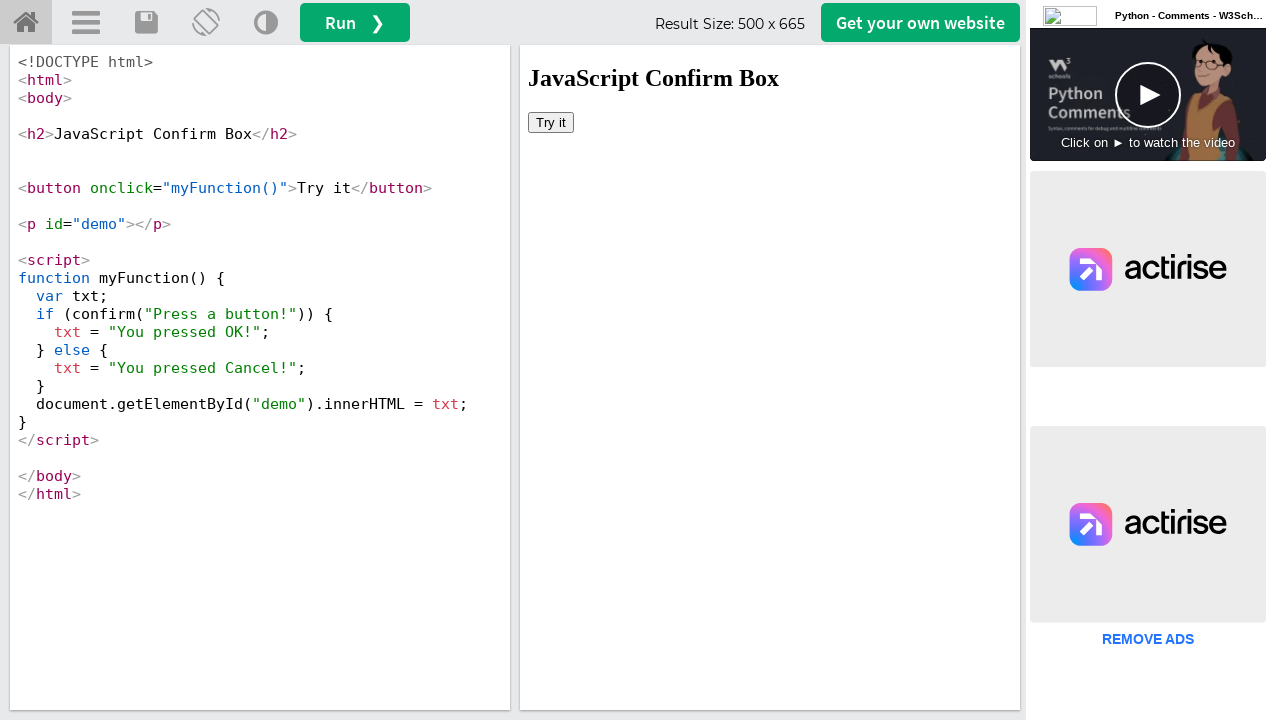

Clicked 'Try it' button to trigger confirmation dialog at (551, 122) on iframe#iframeResult >> internal:control=enter-frame >> xpath=//button[text()='Tr
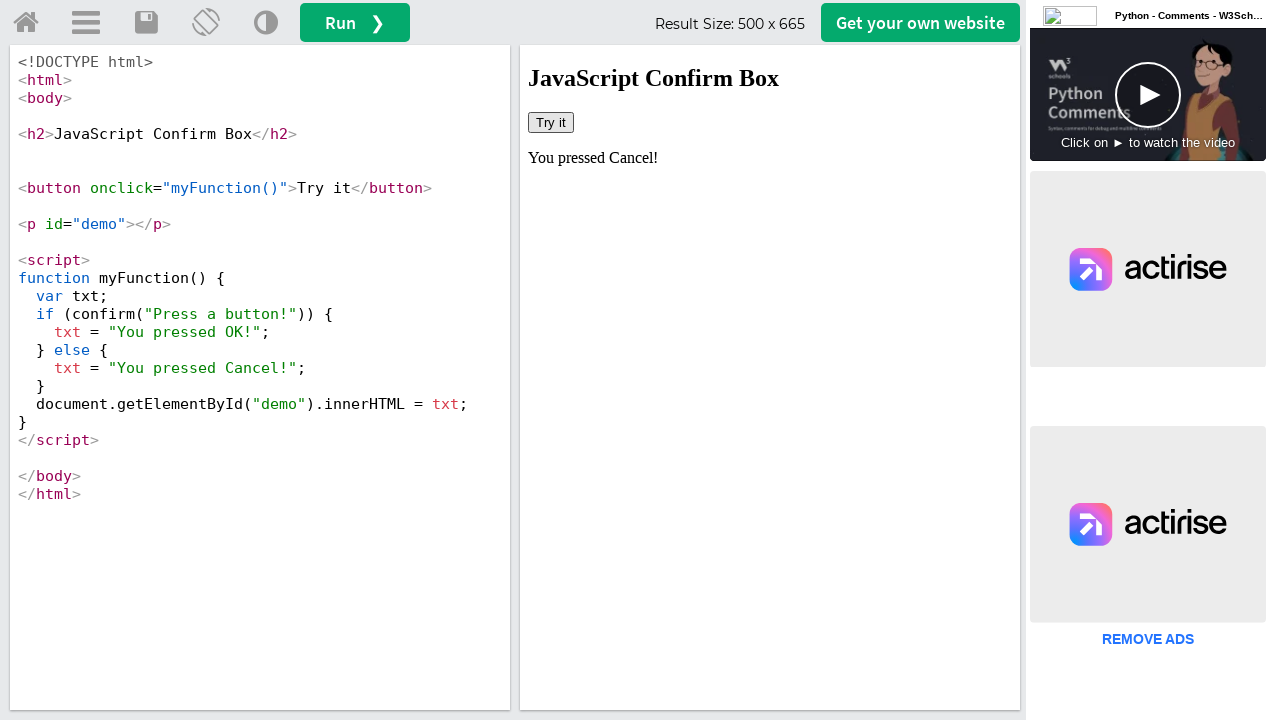

Set up dialog handler to accept confirmation
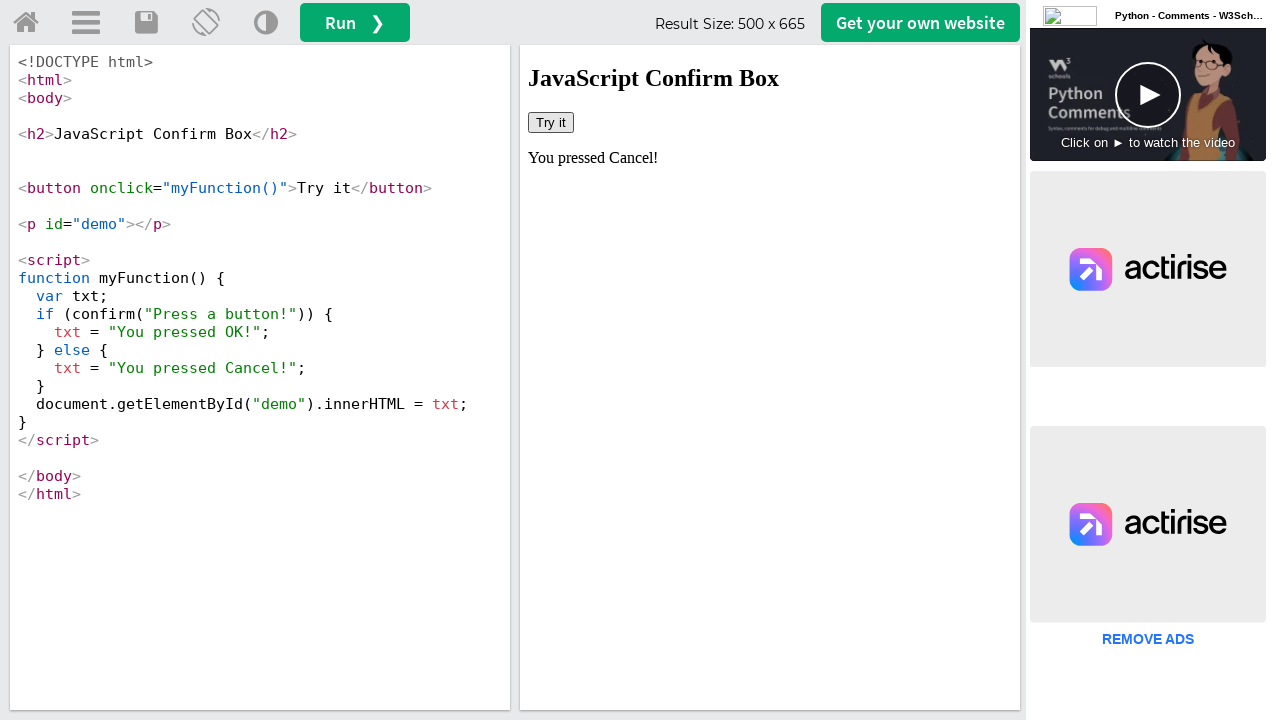

Verified result text element is present after accepting alert
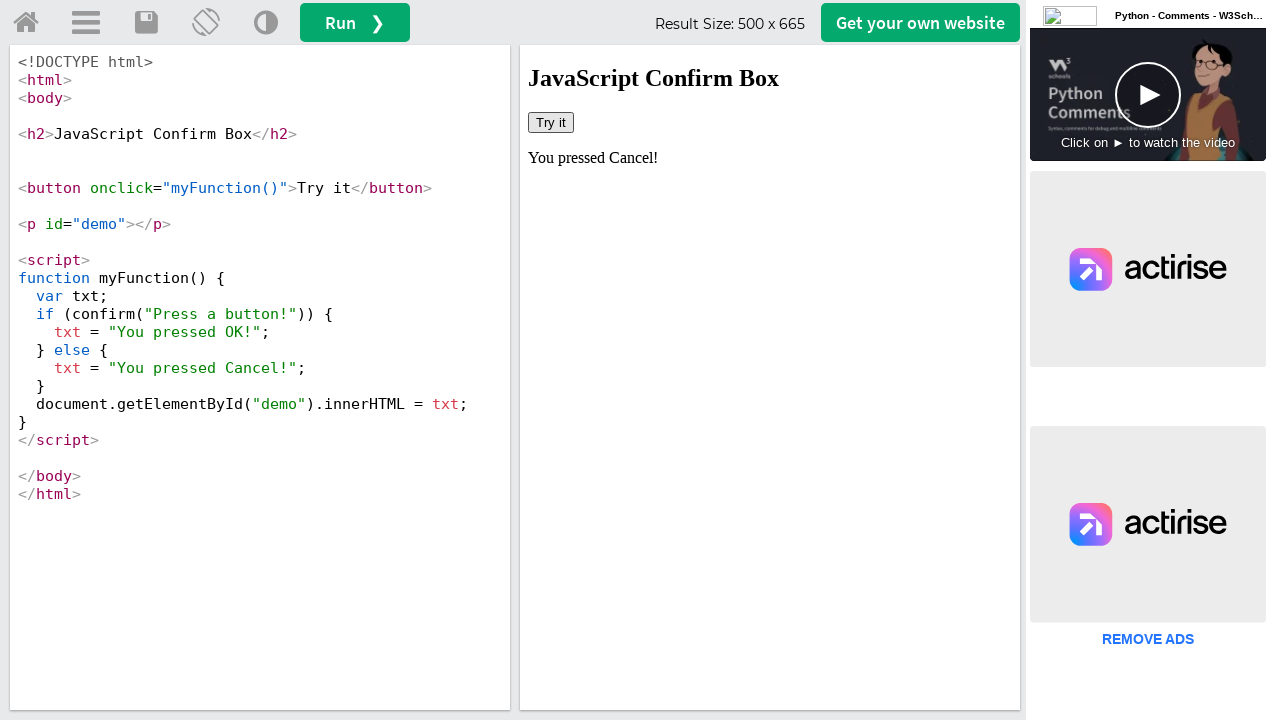

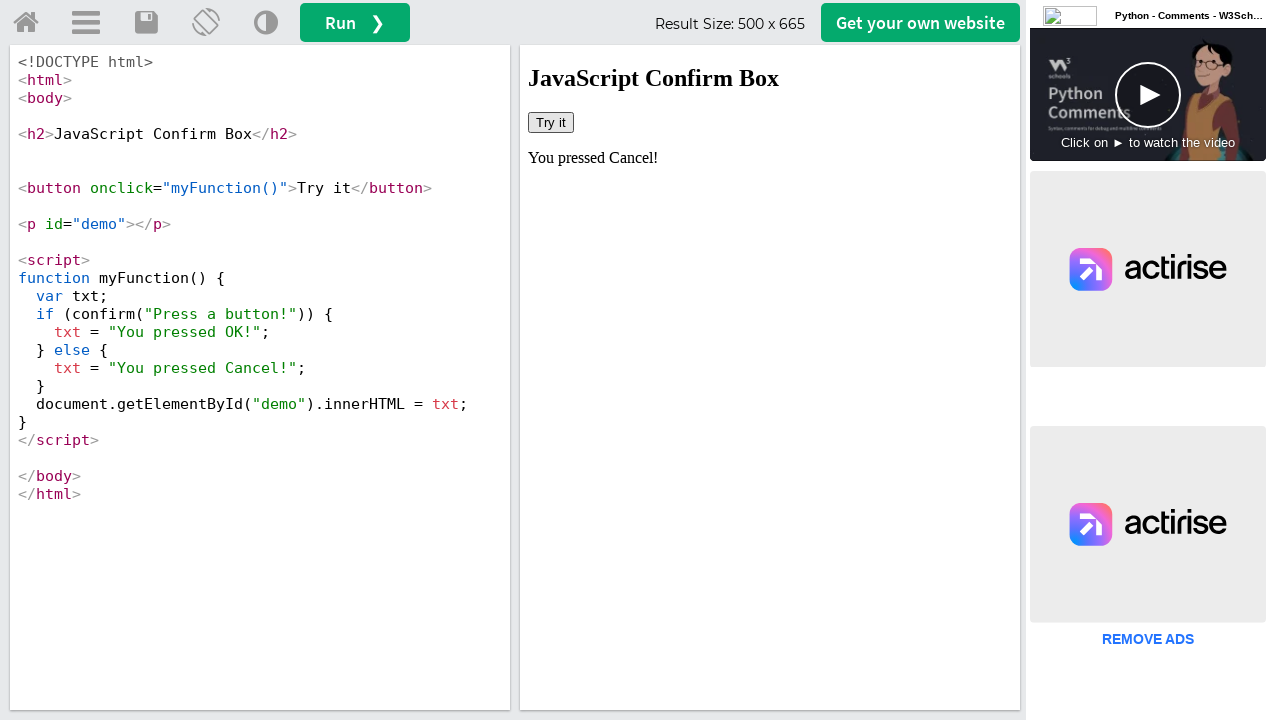